Tests checkbox interaction by verifying its state and clicking it if it's not already selected

Starting URL: https://testpages.herokuapp.com/styled/basic-html-form-test.html

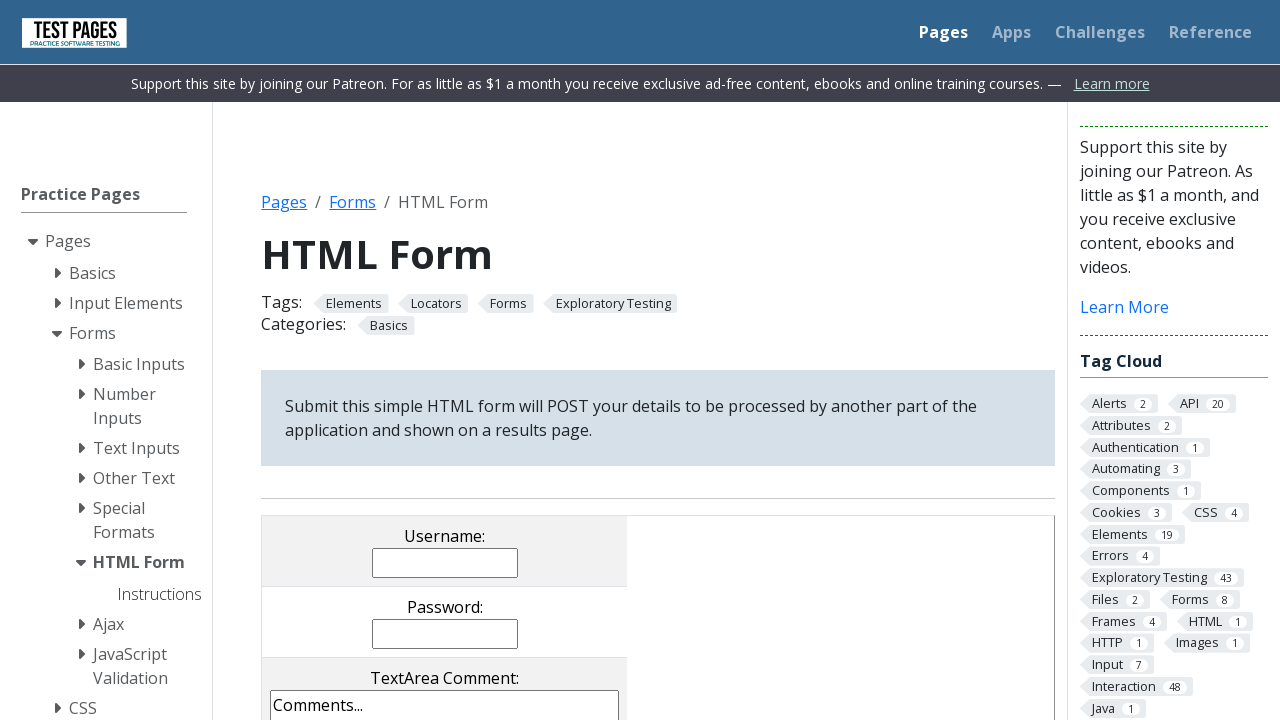

Located checkbox with value 'cb1'
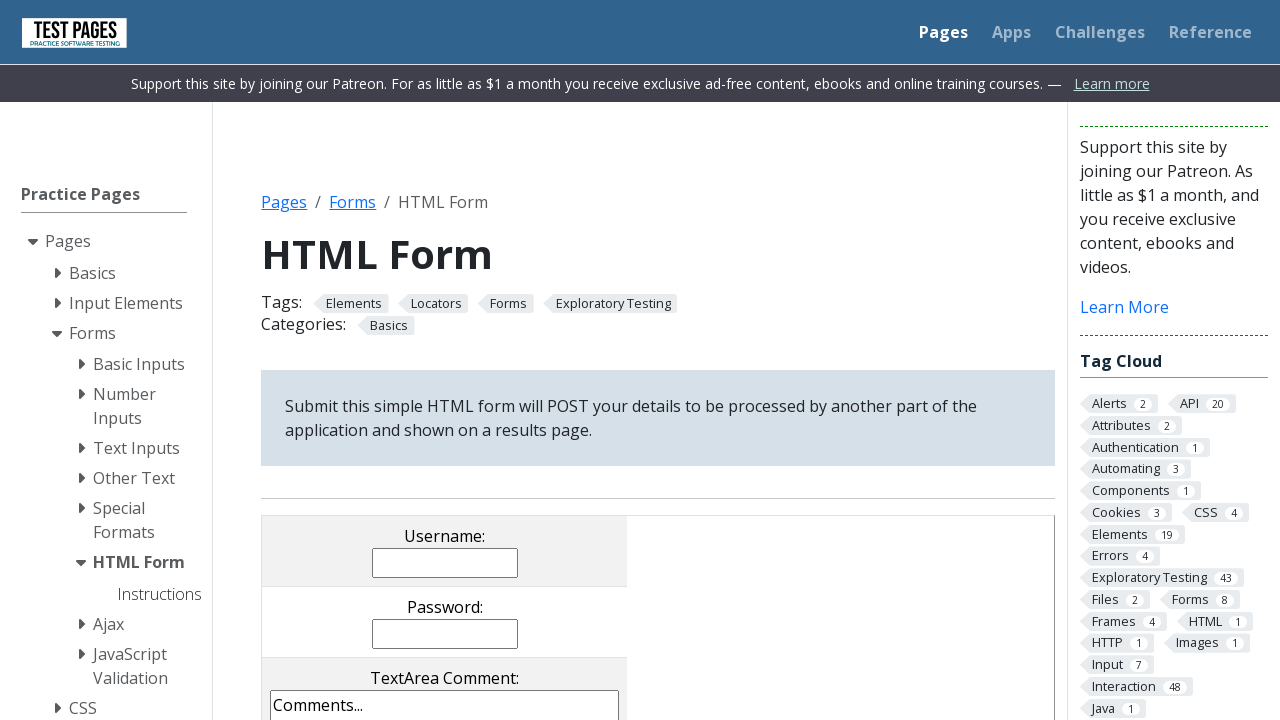

Verified checkbox is visible and enabled, but not checked
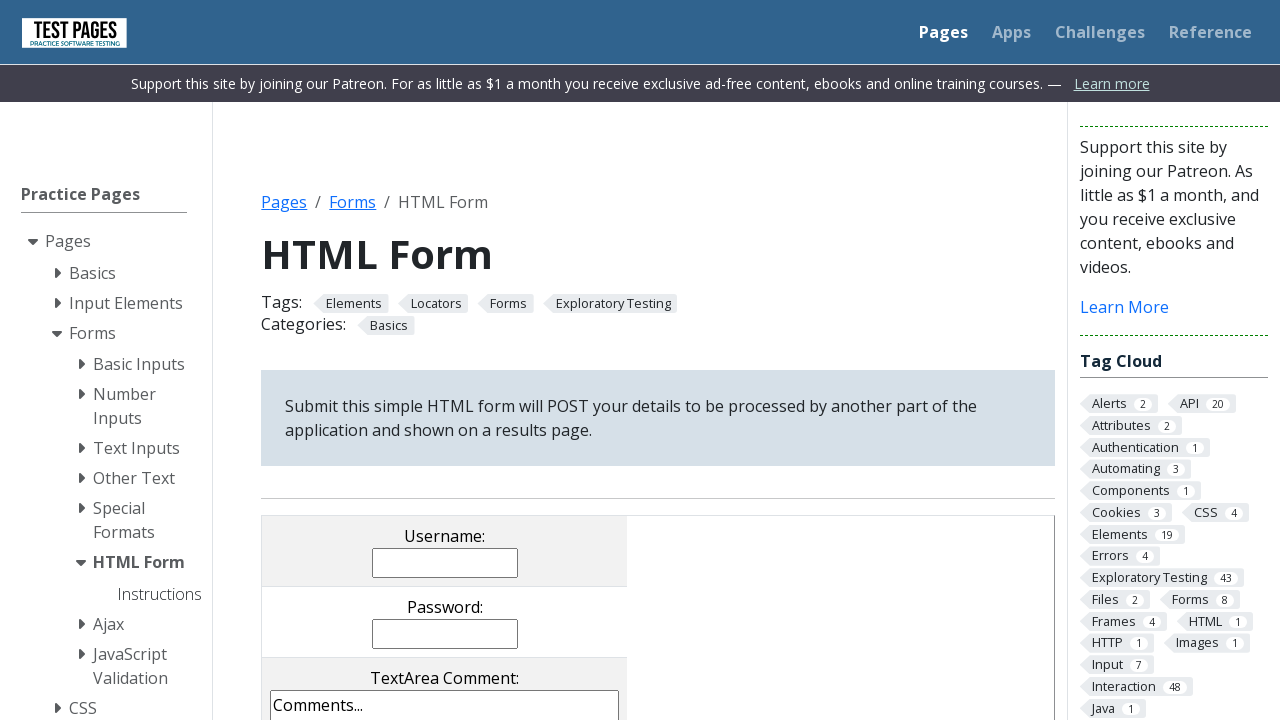

Clicked checkbox to select it at (299, 360) on input[value='cb1']
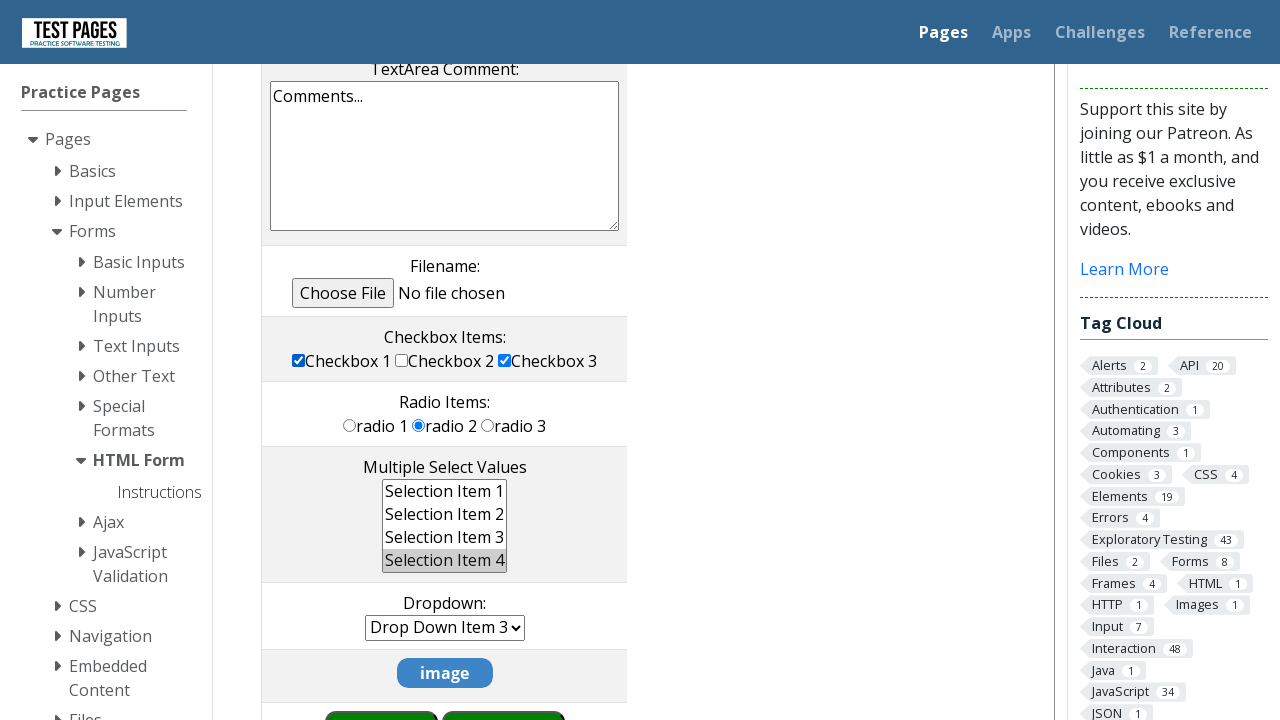

Verified checkbox is now selected
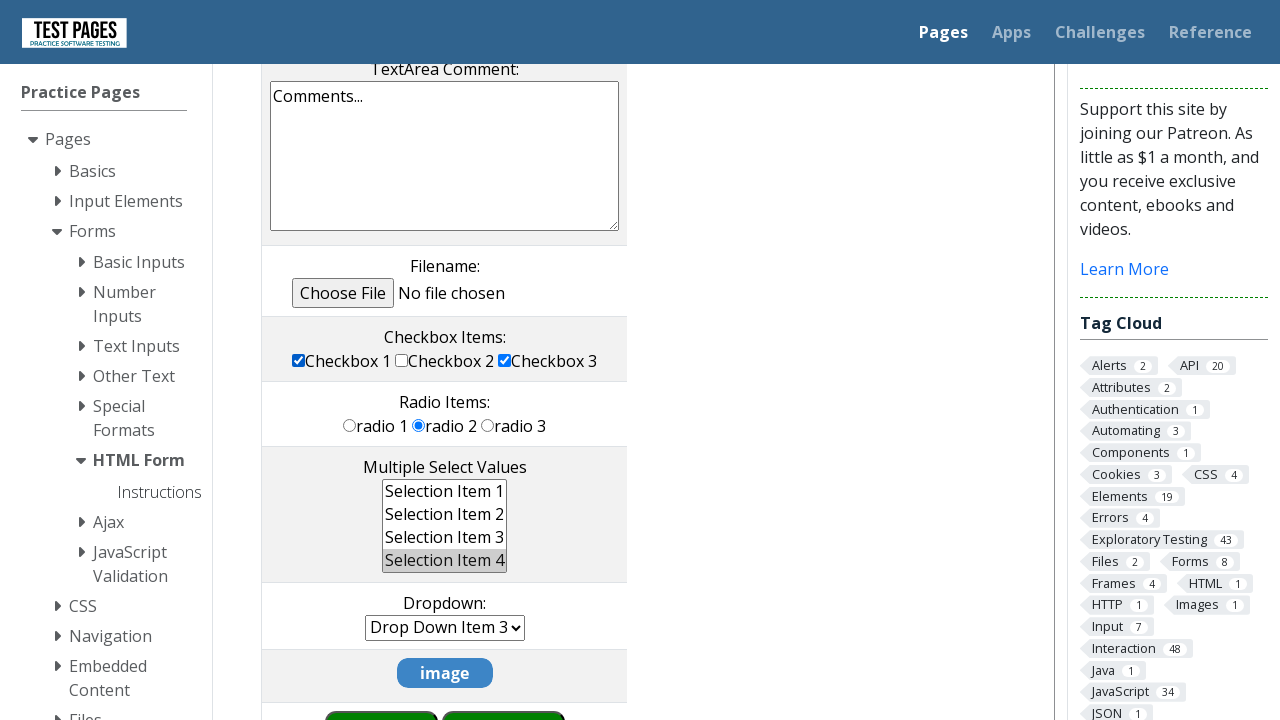

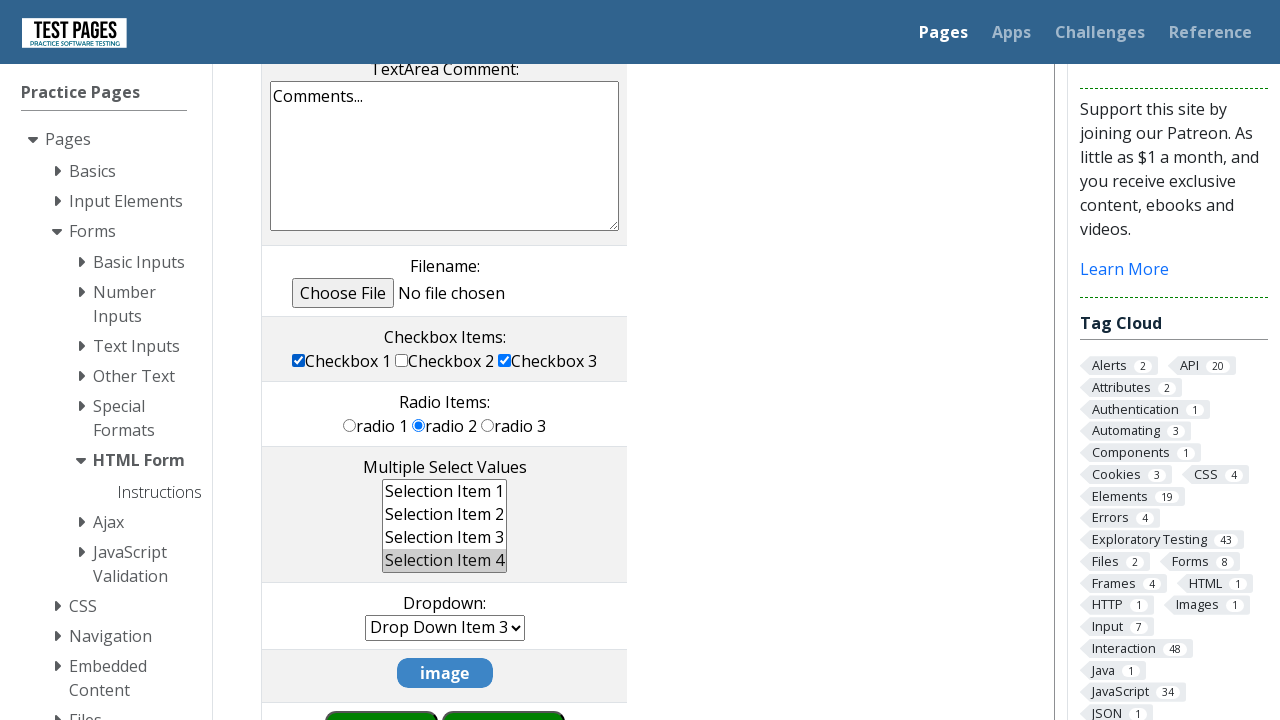